Tests dropdown functionality by selecting an option and verifying the selection was successful

Starting URL: https://the-internet.herokuapp.com/dropdown

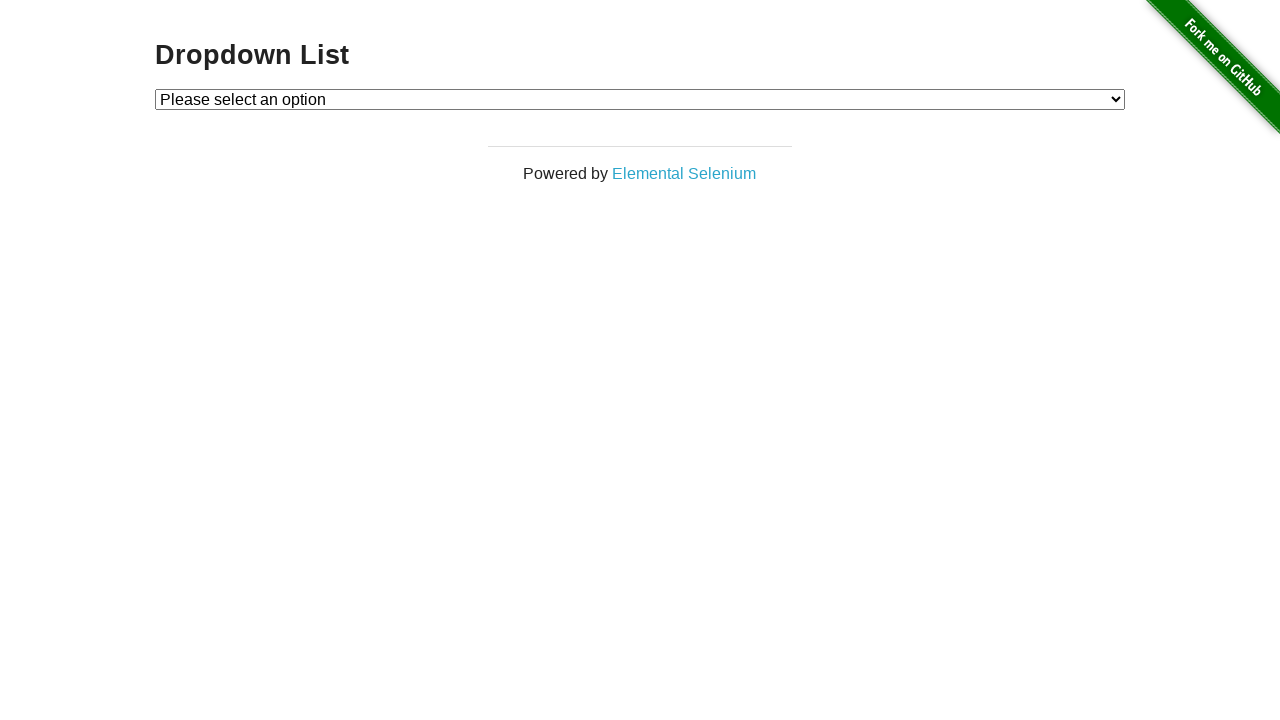

Selected option 2 from dropdown menu on #dropdown
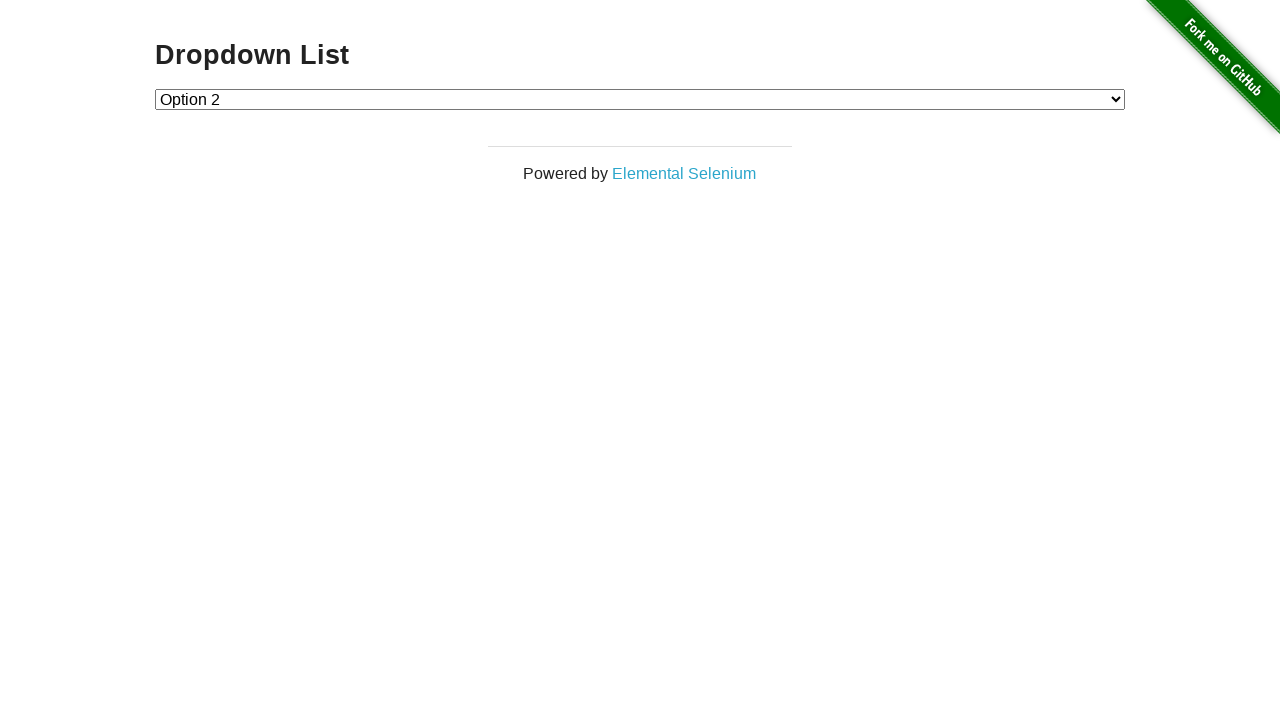

Retrieved text content of selected dropdown option
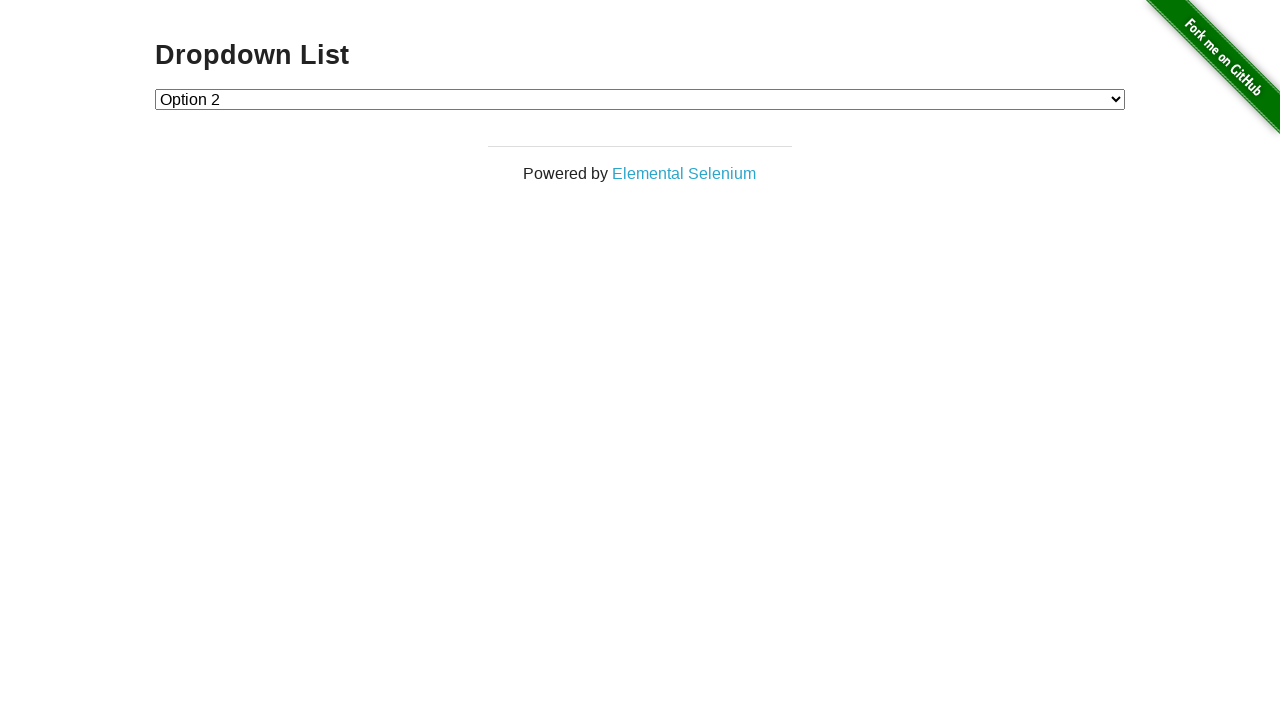

Verified that 'Option 2' was successfully selected
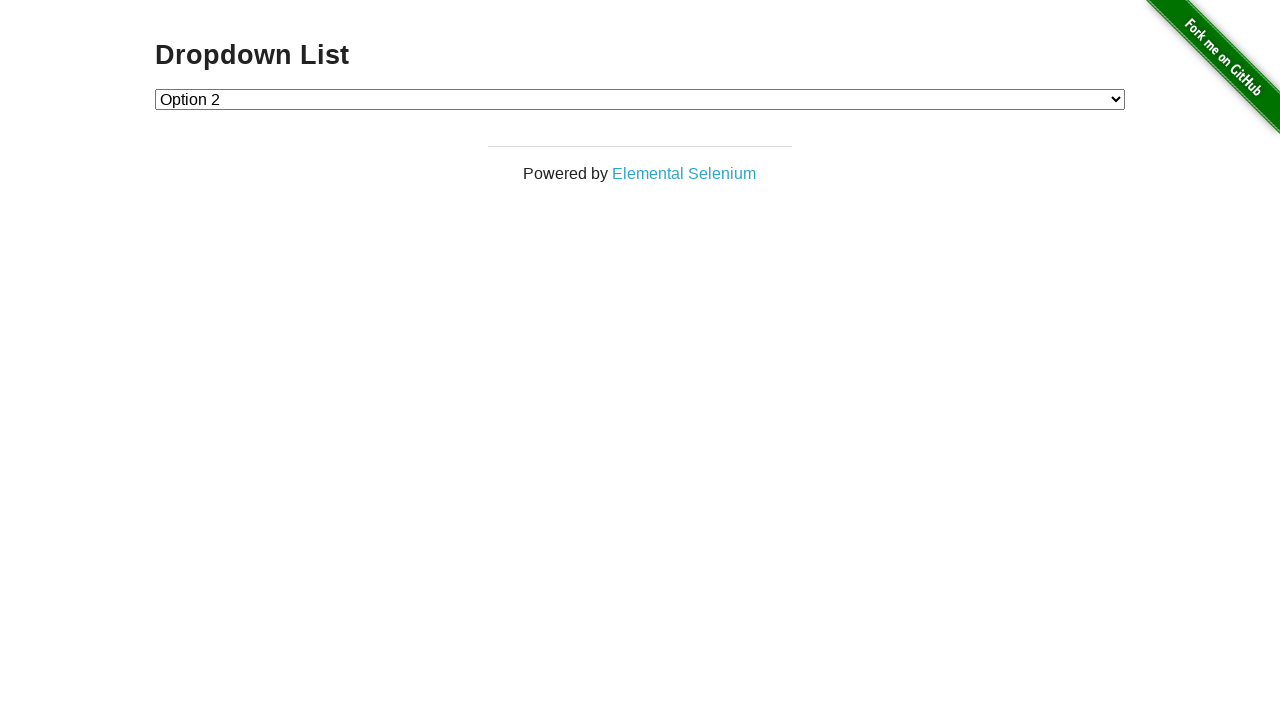

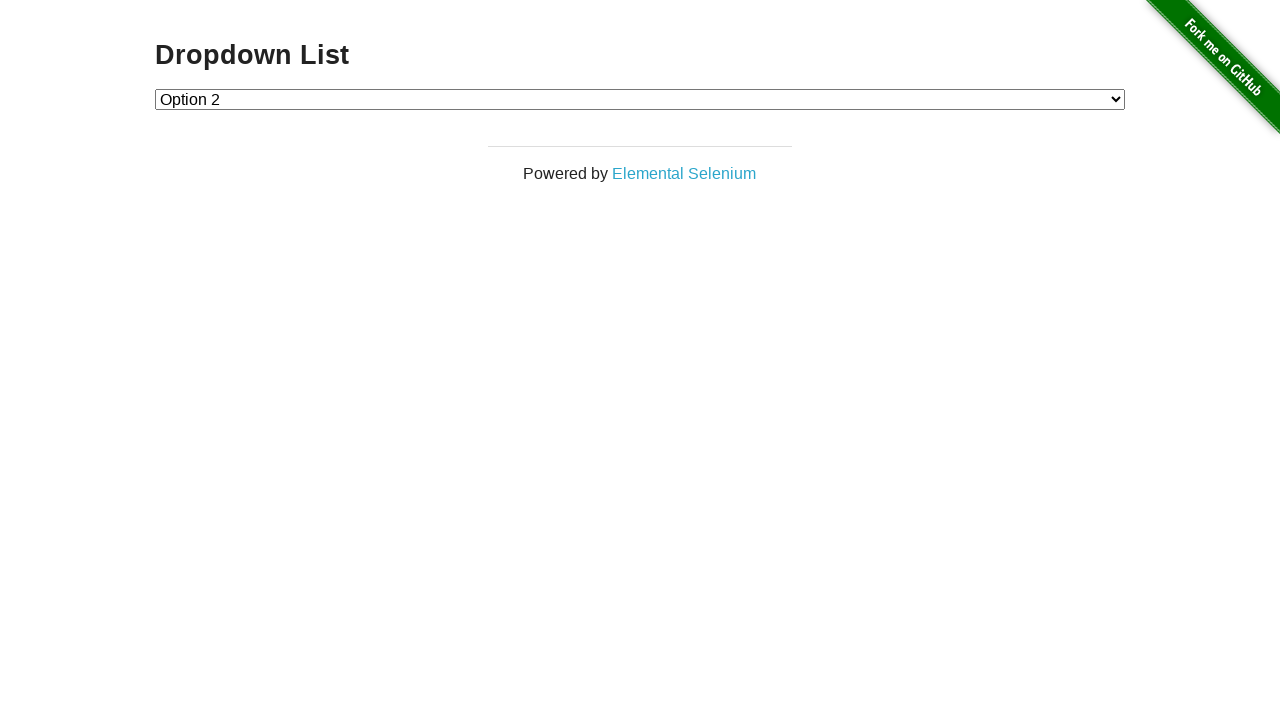